Tests that the Clear completed button displays the correct text when there are completed items

Starting URL: https://demo.playwright.dev/todomvc

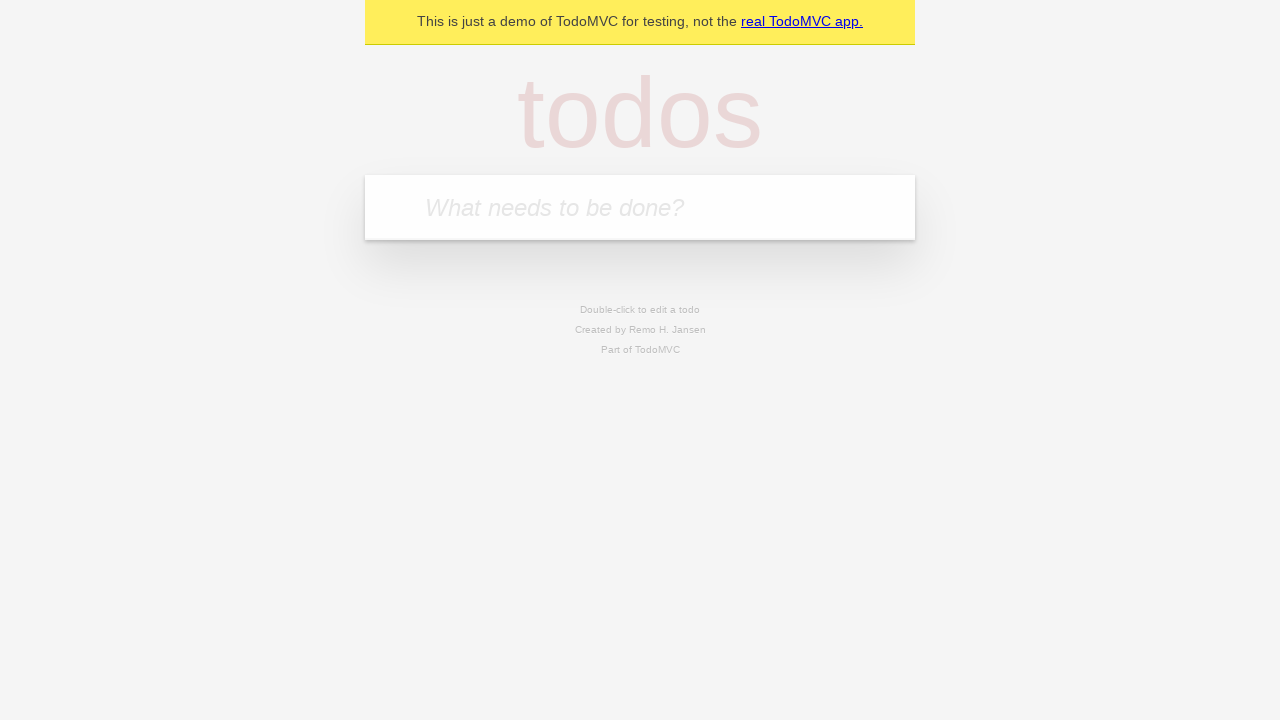

Filled input field with 'buy some cheese' on internal:attr=[placeholder="What needs to be done?"i]
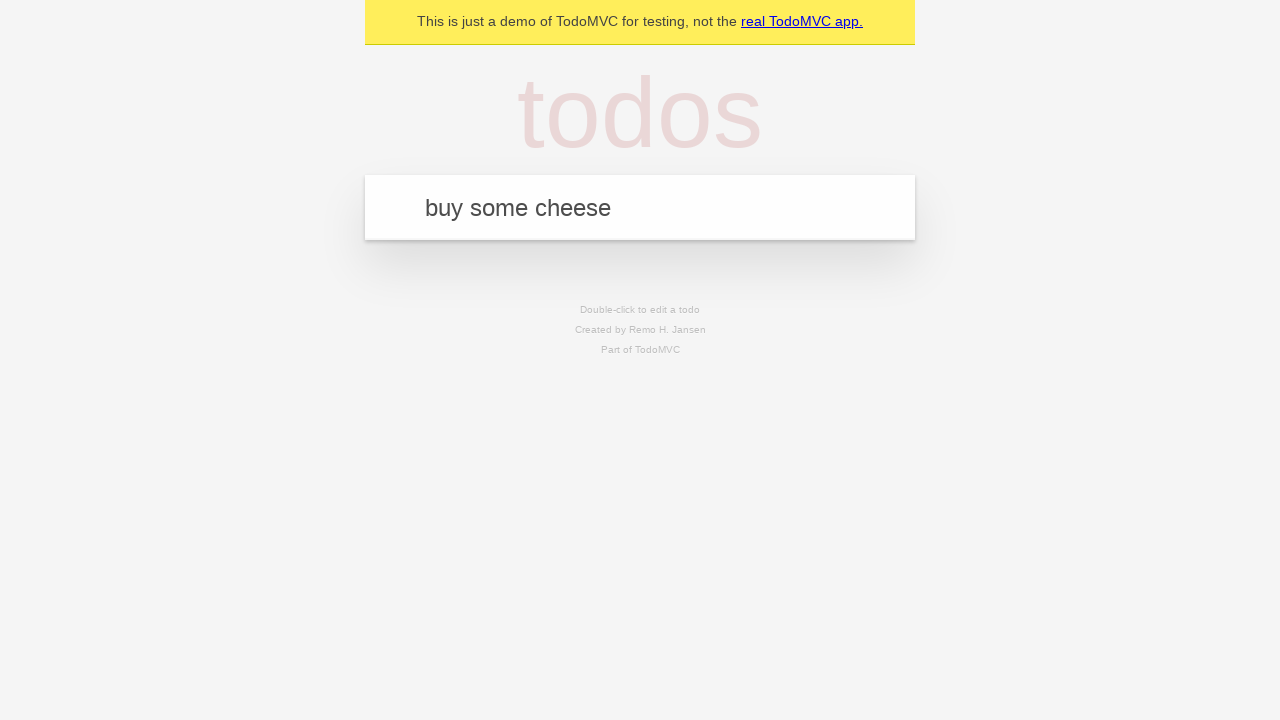

Pressed Enter to add first todo item on internal:attr=[placeholder="What needs to be done?"i]
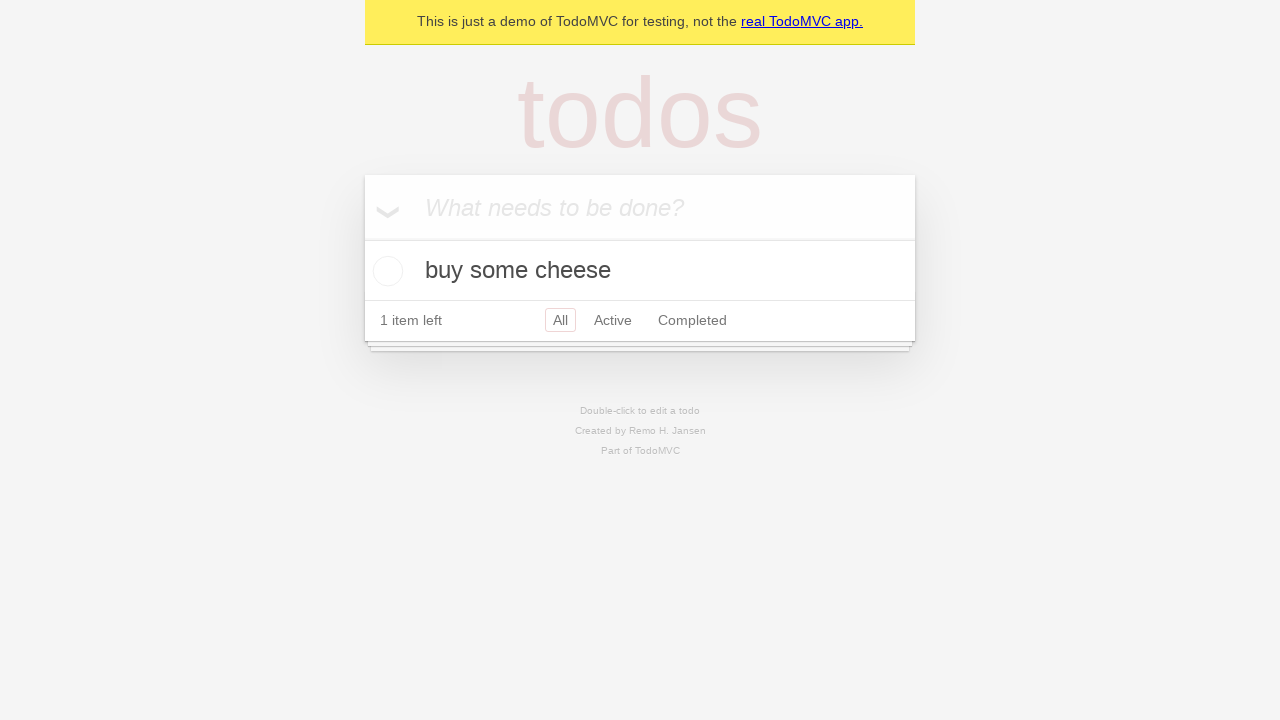

Filled input field with 'feed the cat' on internal:attr=[placeholder="What needs to be done?"i]
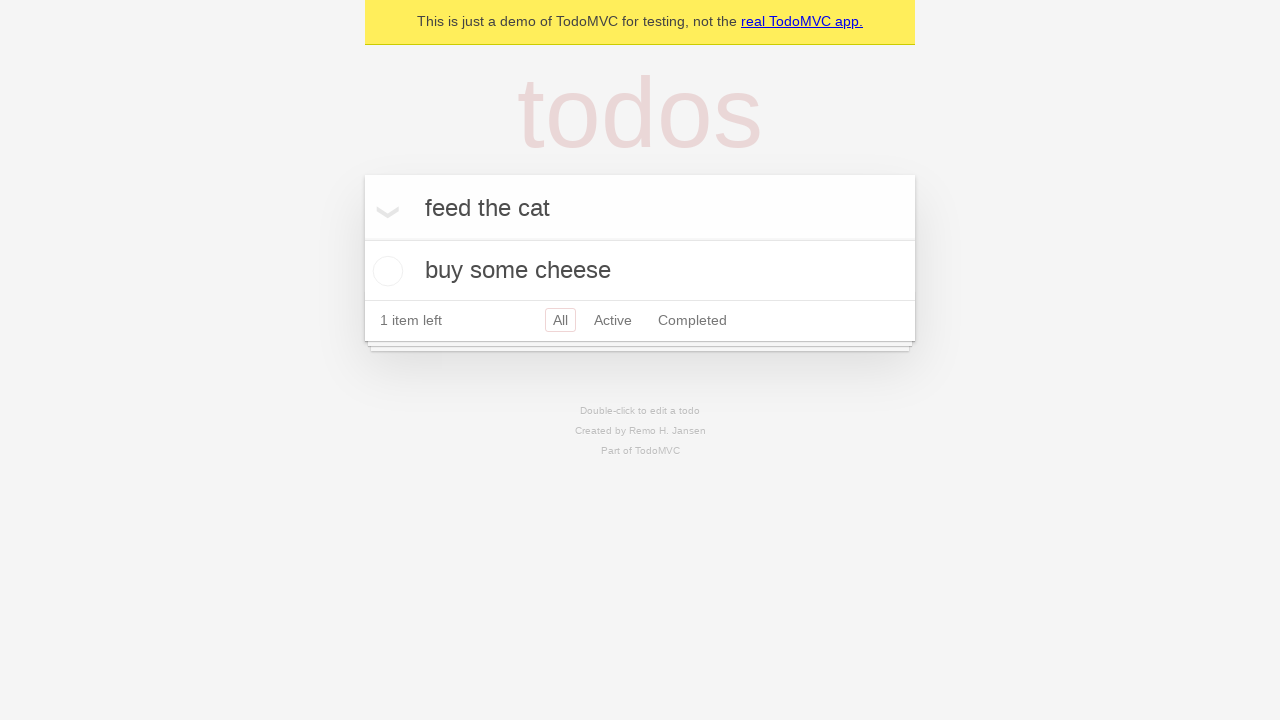

Pressed Enter to add second todo item on internal:attr=[placeholder="What needs to be done?"i]
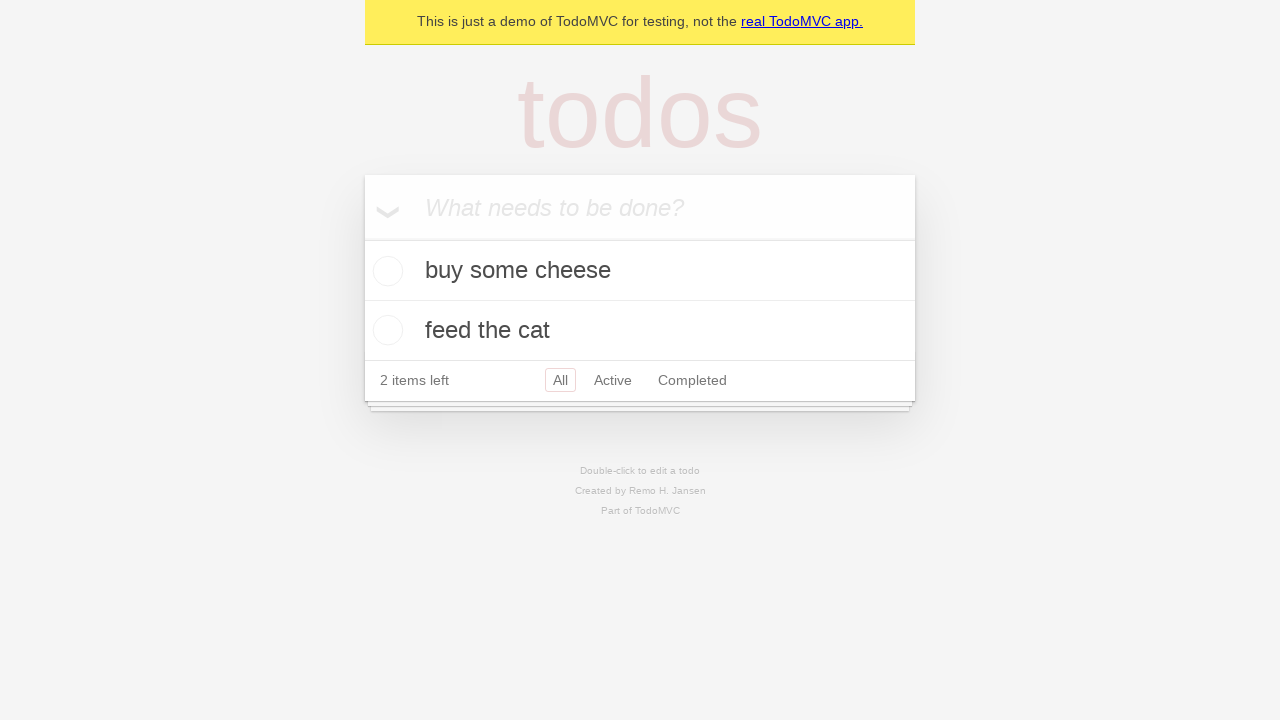

Filled input field with 'book a doctors appointment' on internal:attr=[placeholder="What needs to be done?"i]
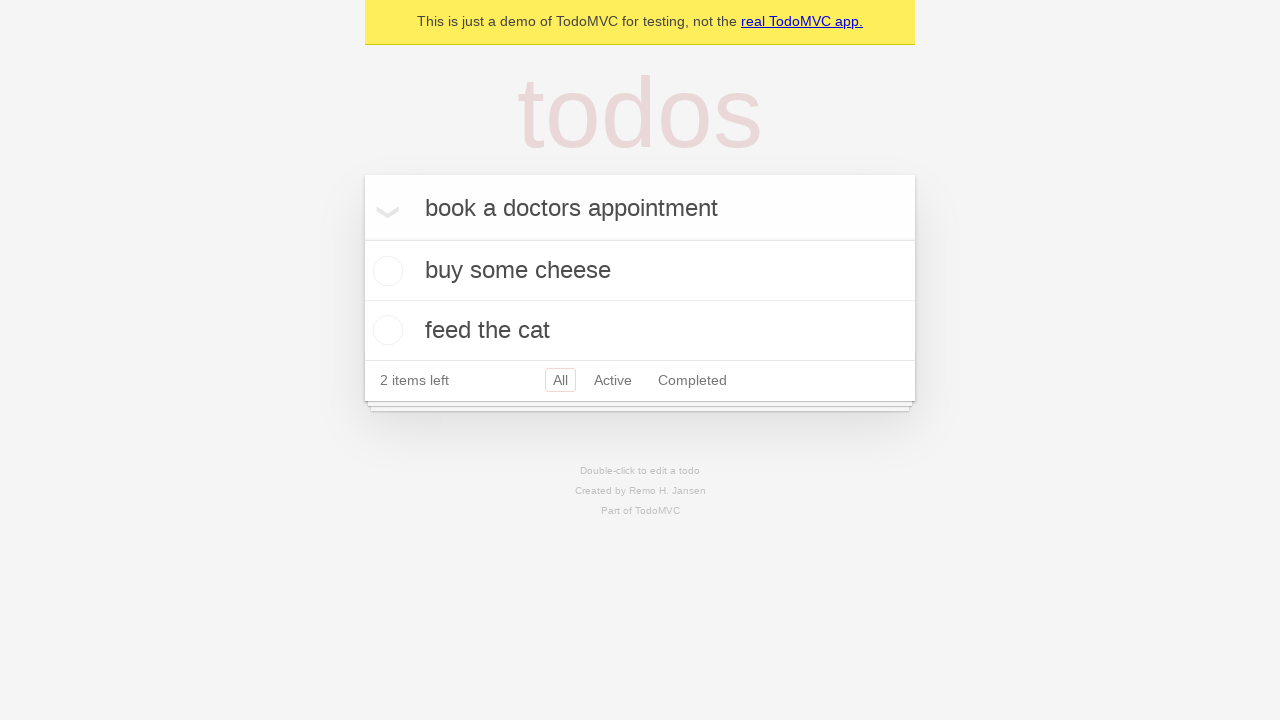

Pressed Enter to add third todo item on internal:attr=[placeholder="What needs to be done?"i]
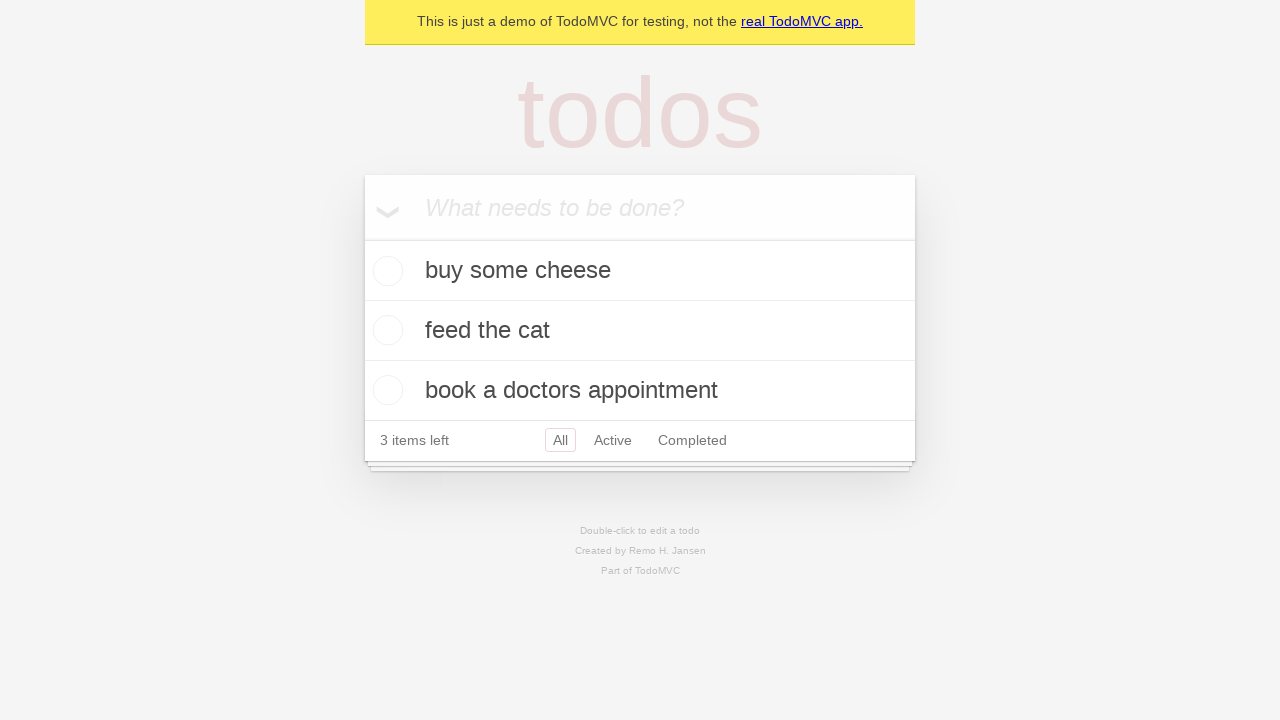

Checked the first todo item as completed at (385, 271) on .todo-list li .toggle >> nth=0
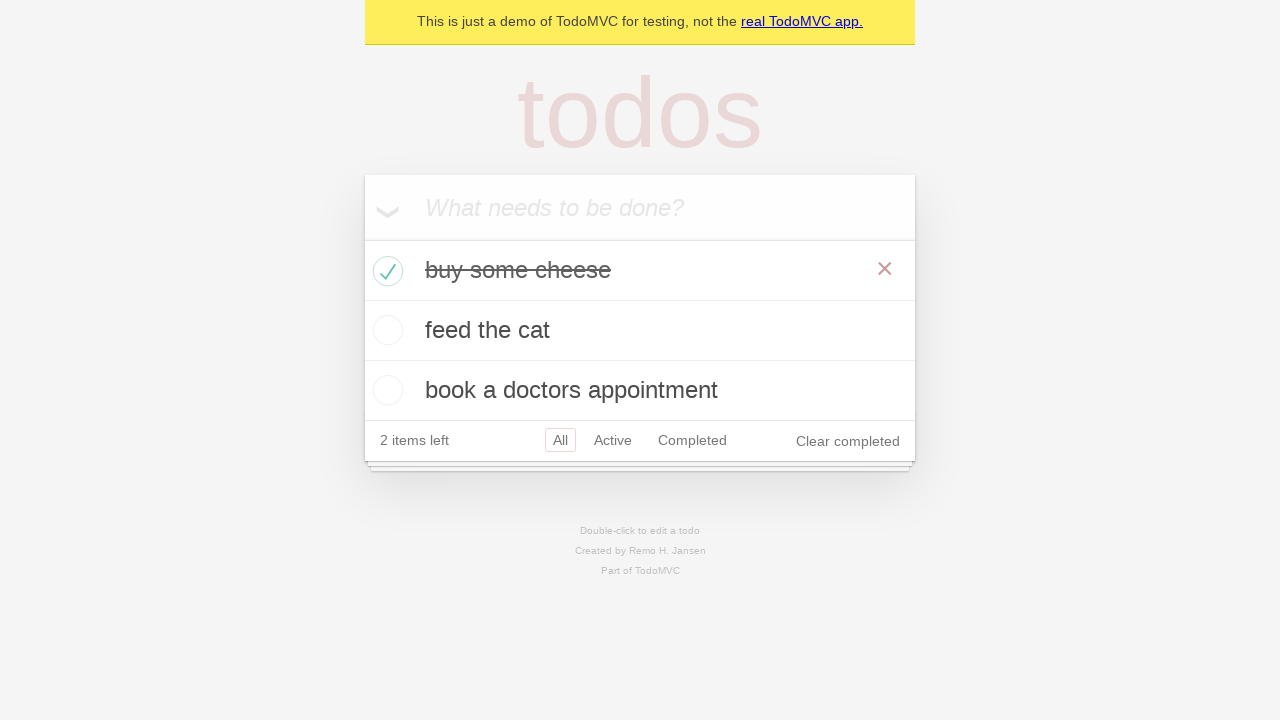

Clear completed button is now visible
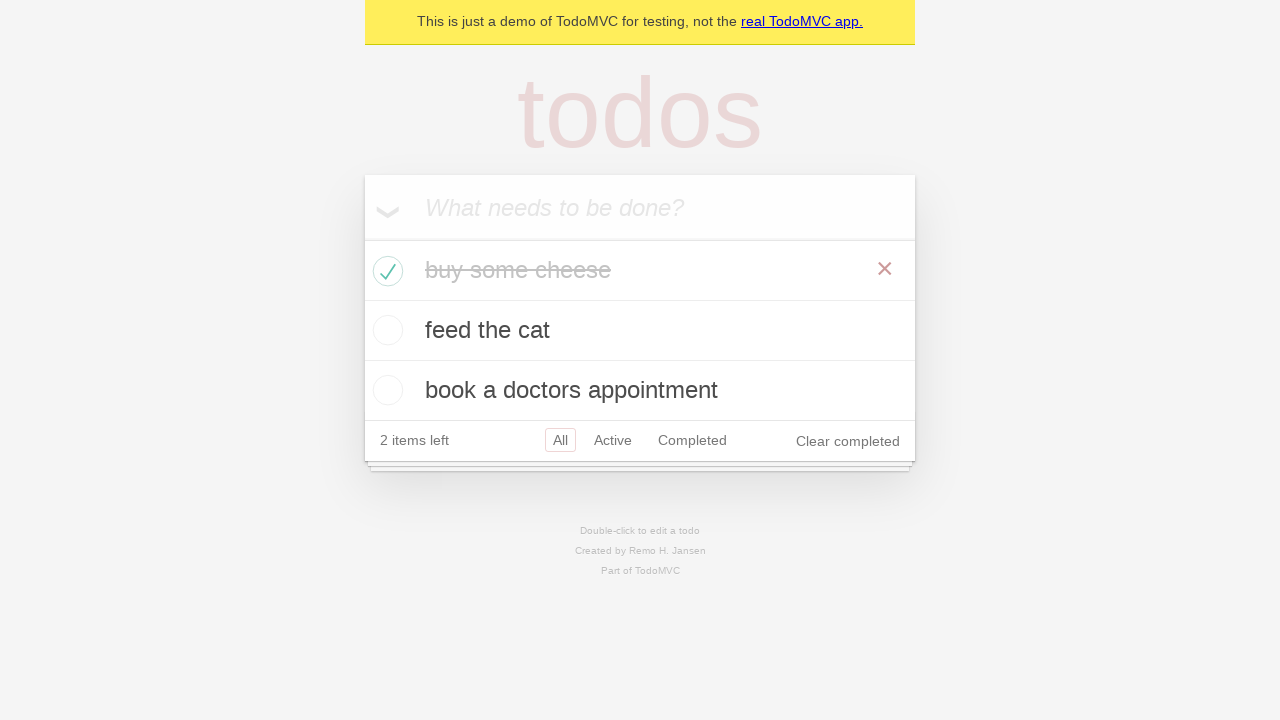

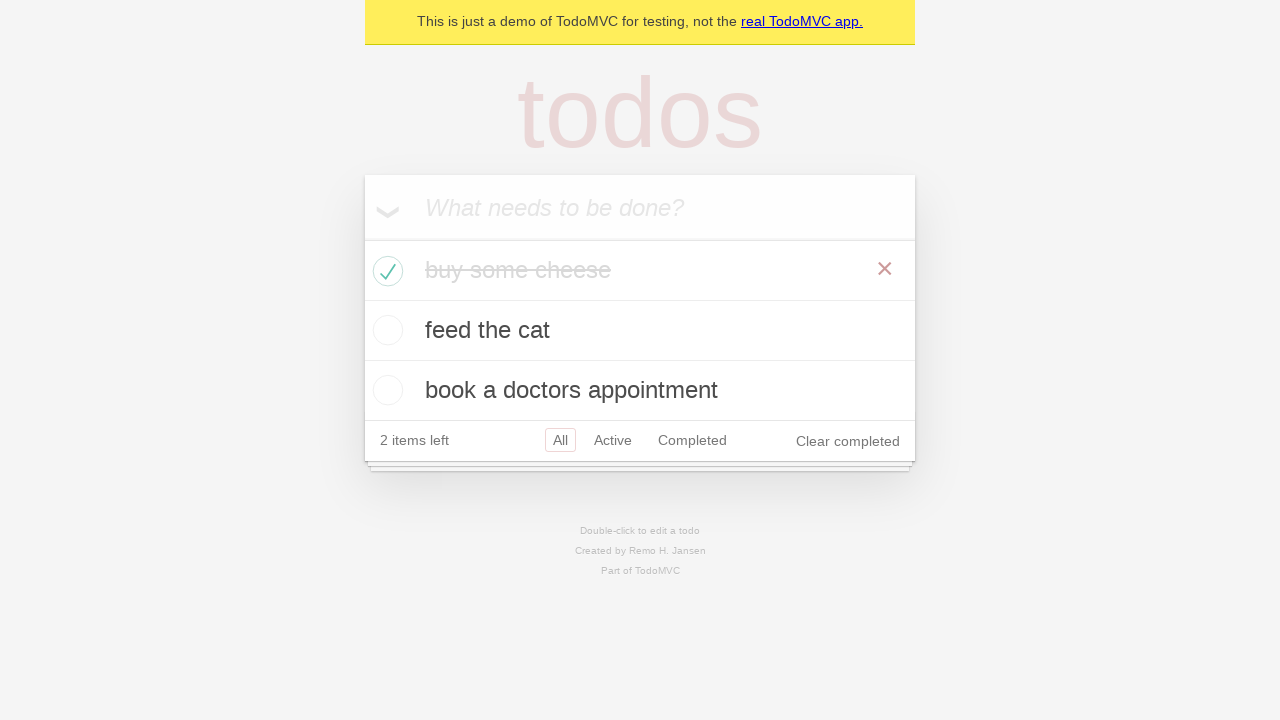